Tests adding todo items to the list by filling the input and pressing Enter, verifying items appear in the list

Starting URL: https://demo.playwright.dev/todomvc

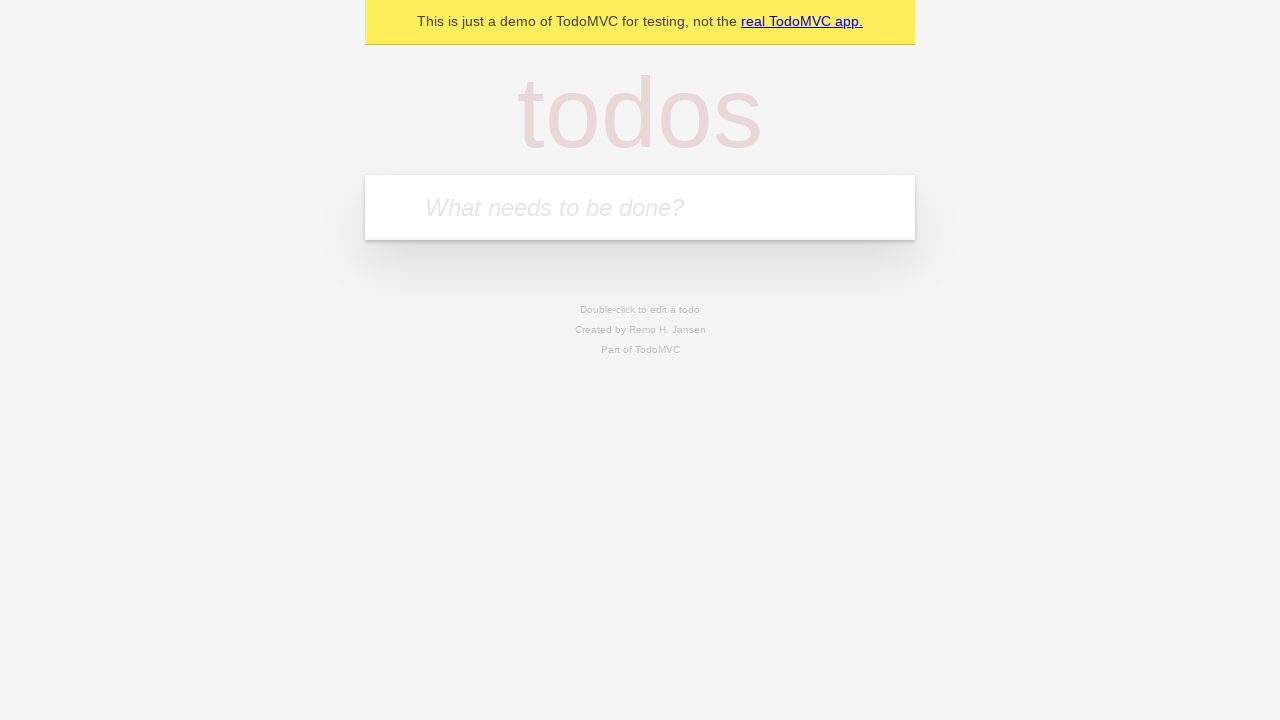

Located the todo input field
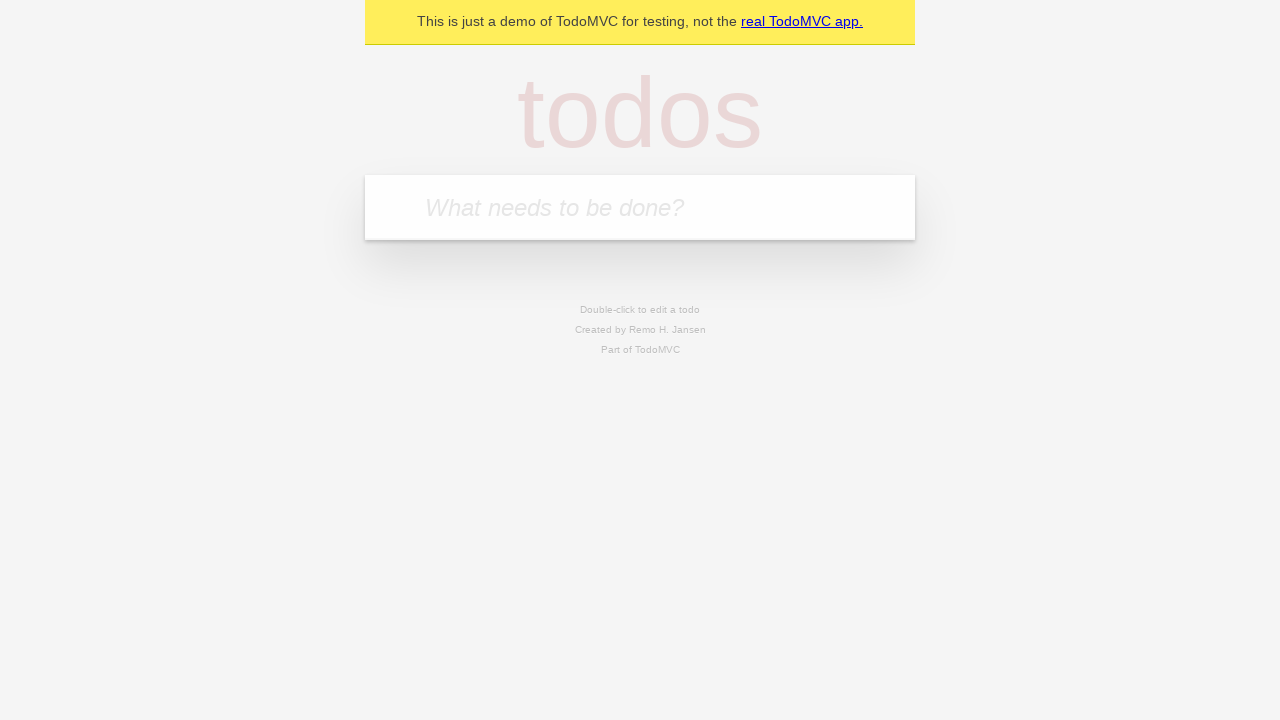

Filled input with first todo item 'buy some cheese' on internal:attr=[placeholder="What needs to be done?"i]
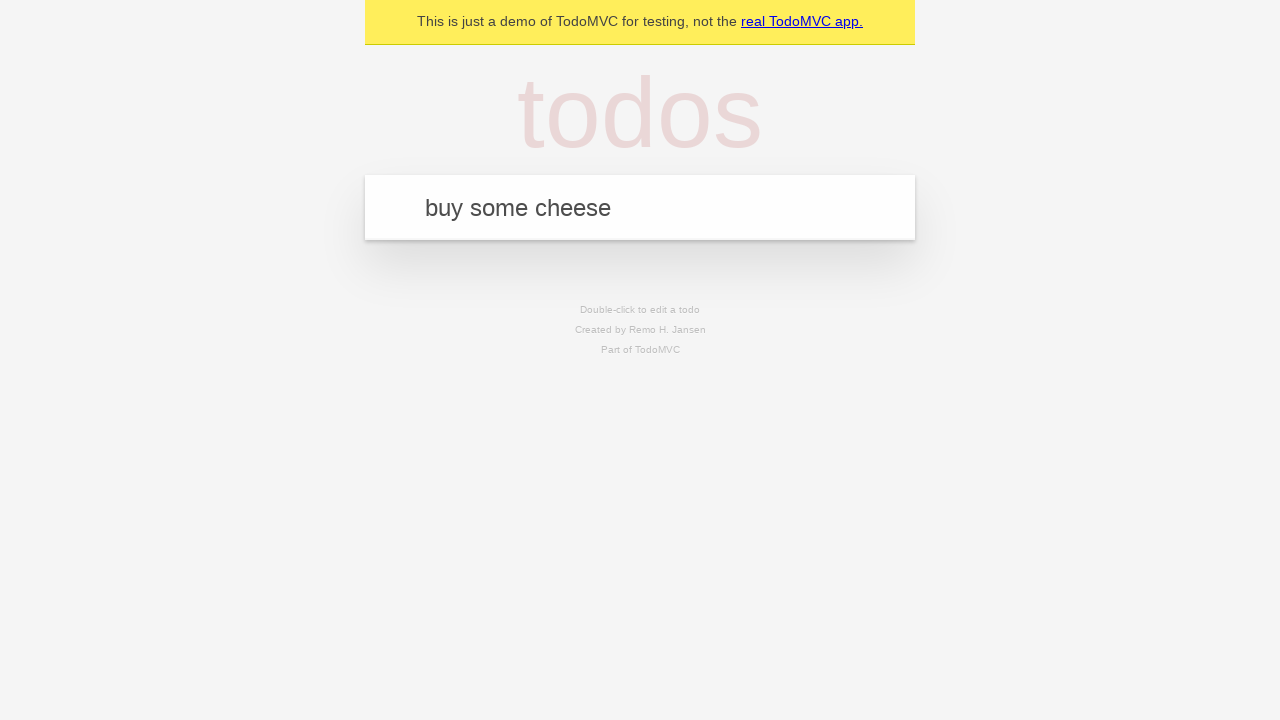

Pressed Enter to add first todo item on internal:attr=[placeholder="What needs to be done?"i]
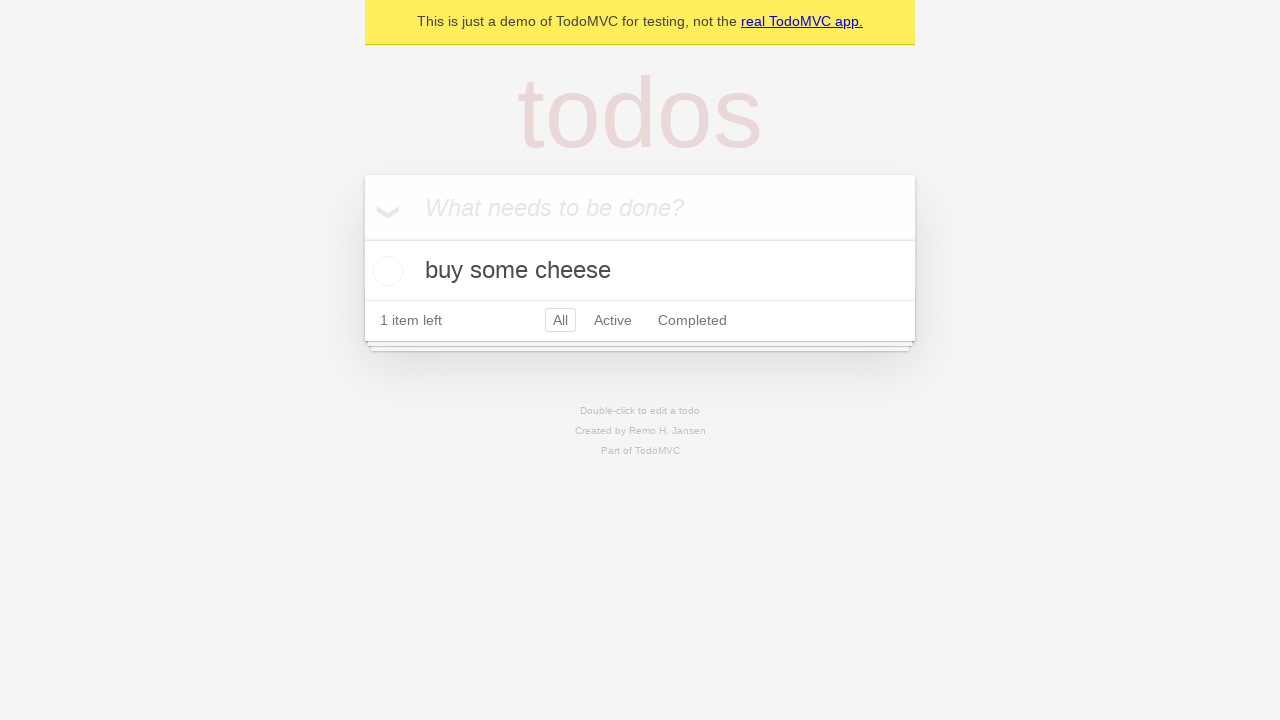

First todo item appeared in the list
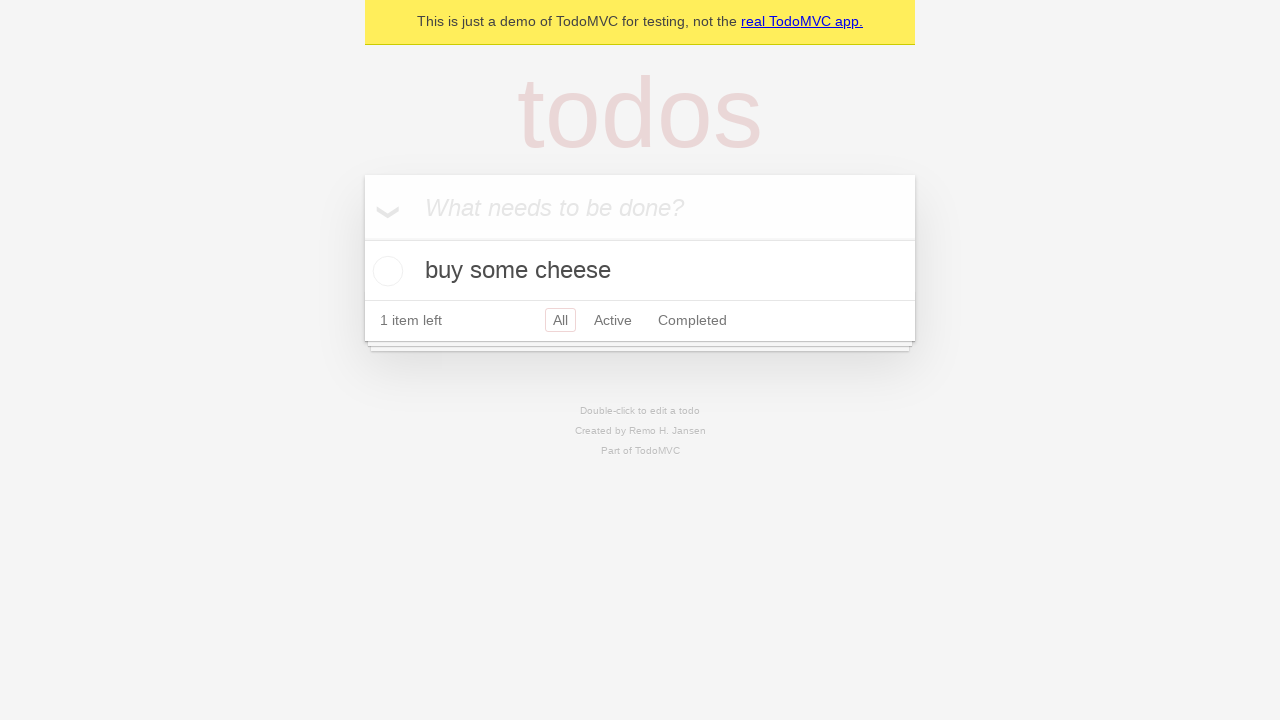

Filled input with second todo item 'feed the cat' on internal:attr=[placeholder="What needs to be done?"i]
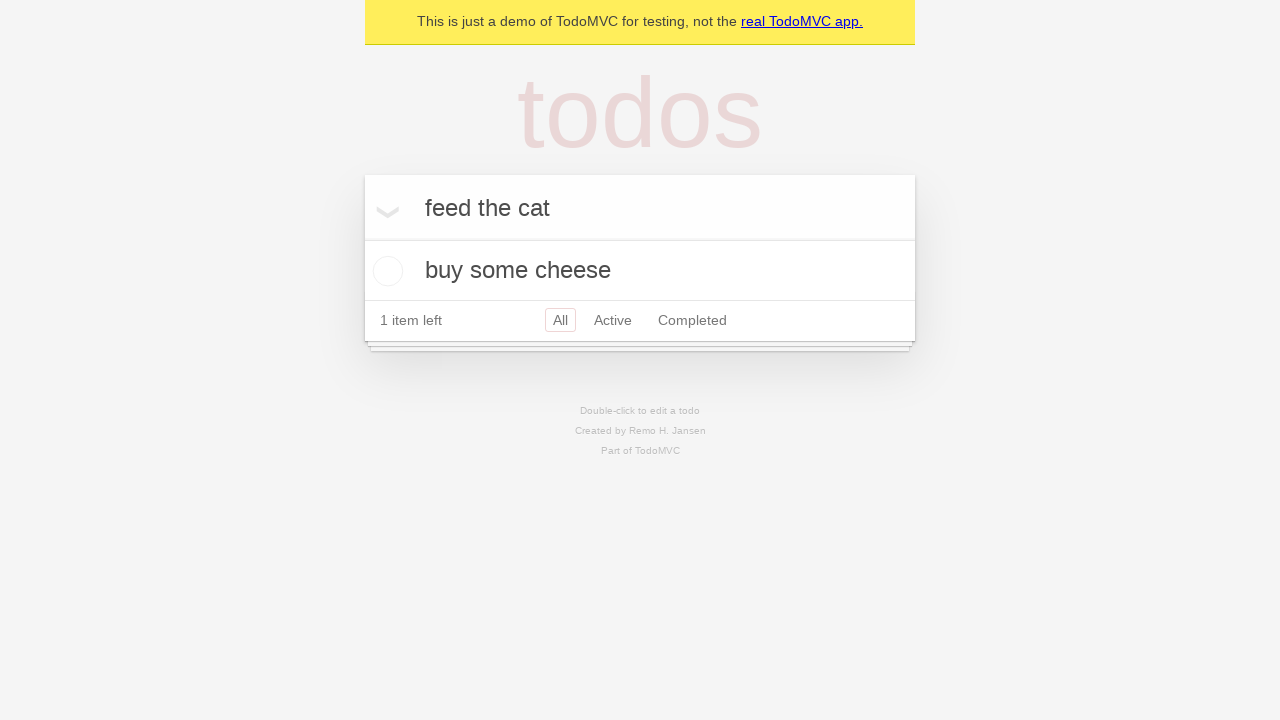

Pressed Enter to add second todo item on internal:attr=[placeholder="What needs to be done?"i]
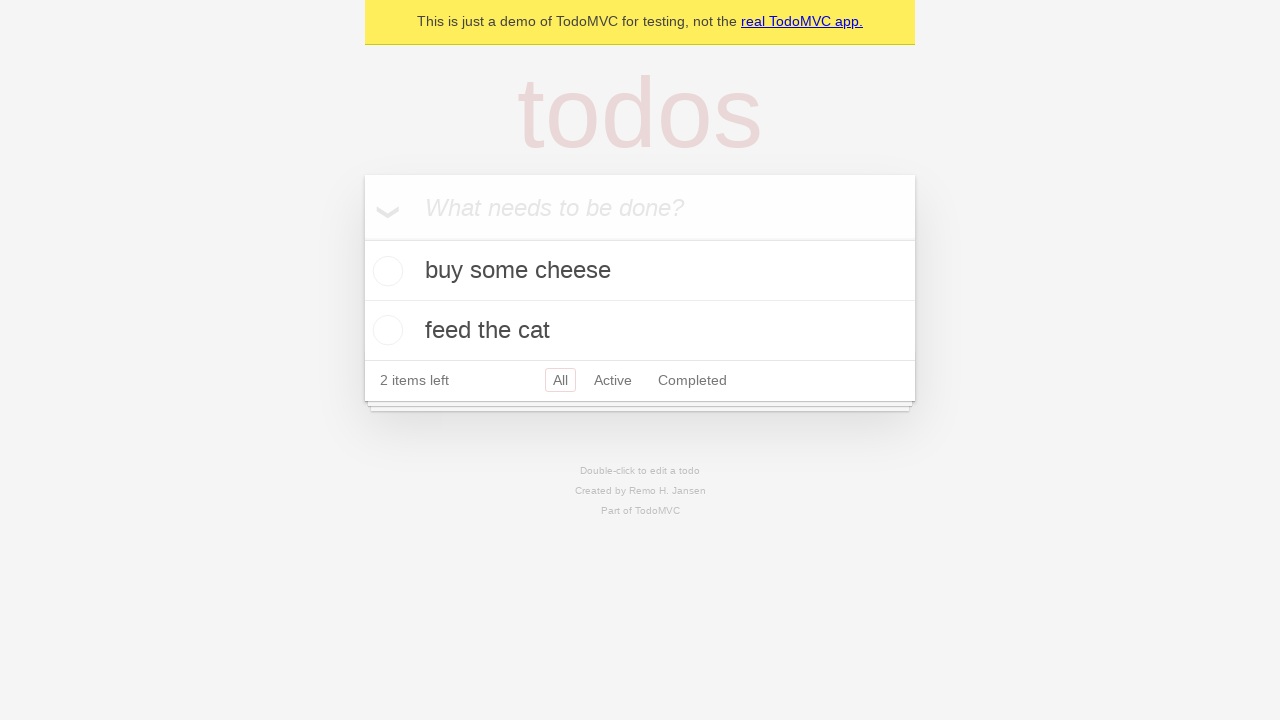

Second todo item appeared in the list
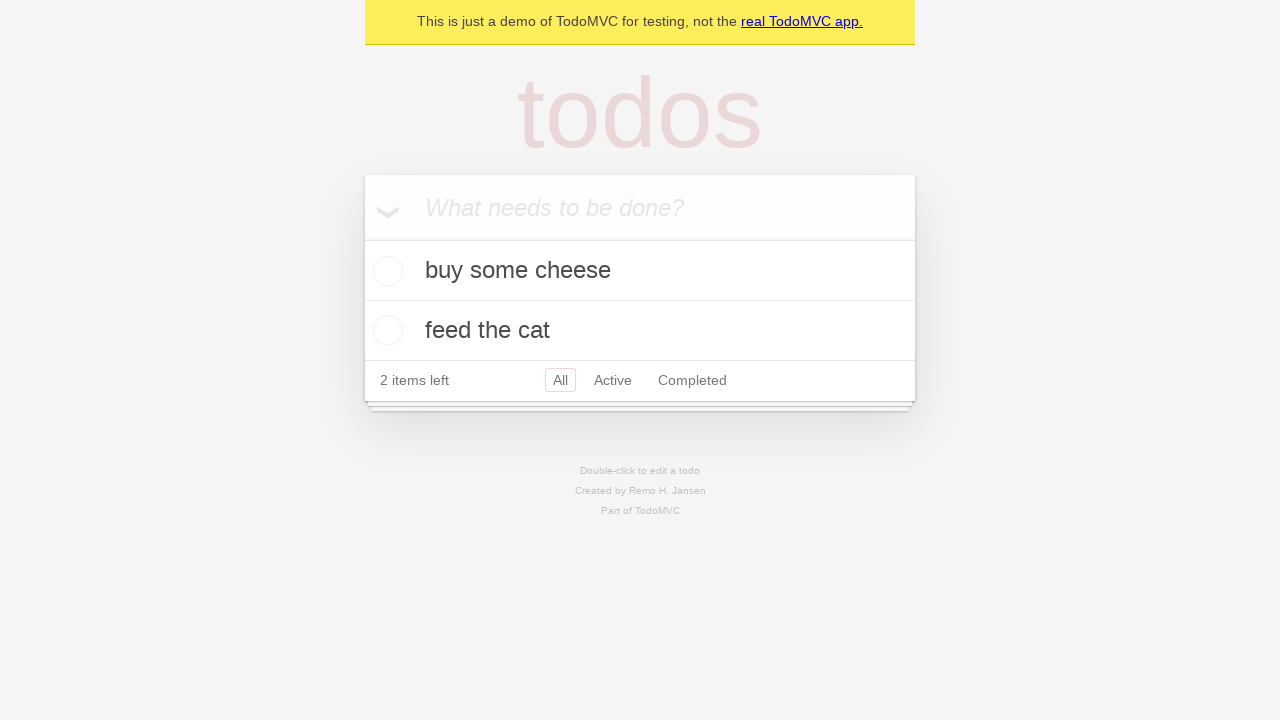

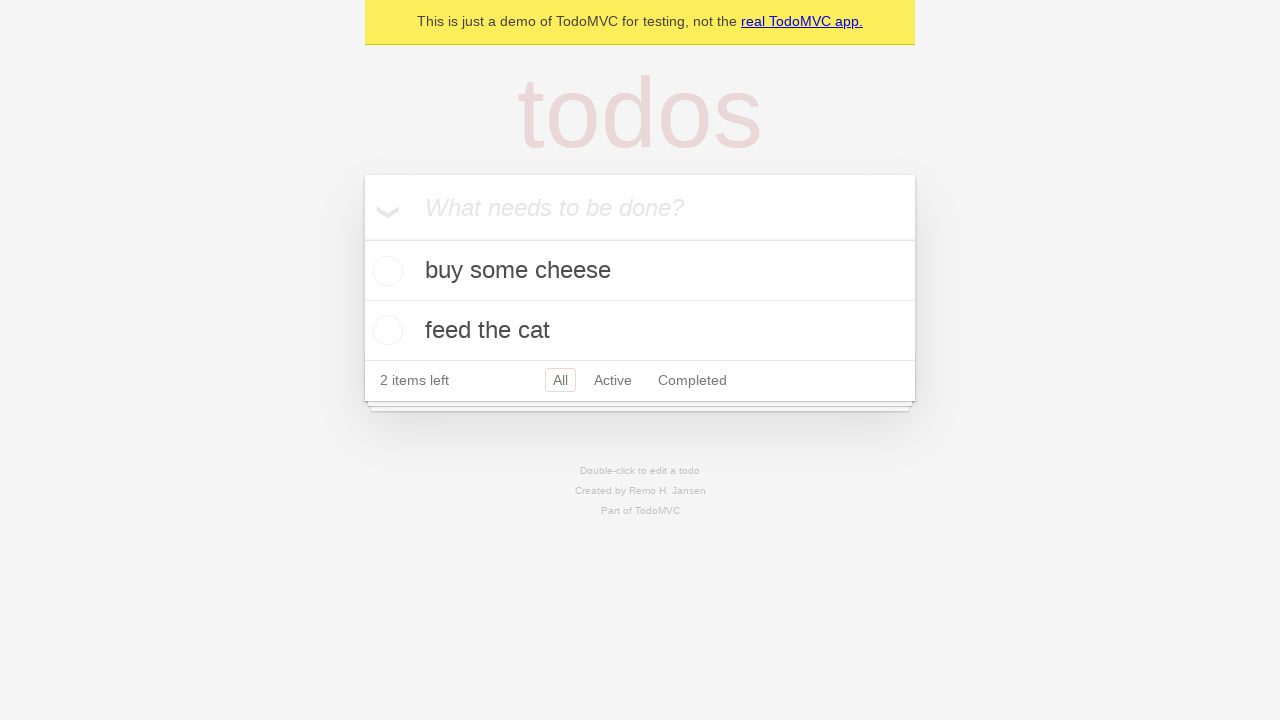